Tests unmarking todo items as complete by unchecking their checkboxes.

Starting URL: https://demo.playwright.dev/todomvc

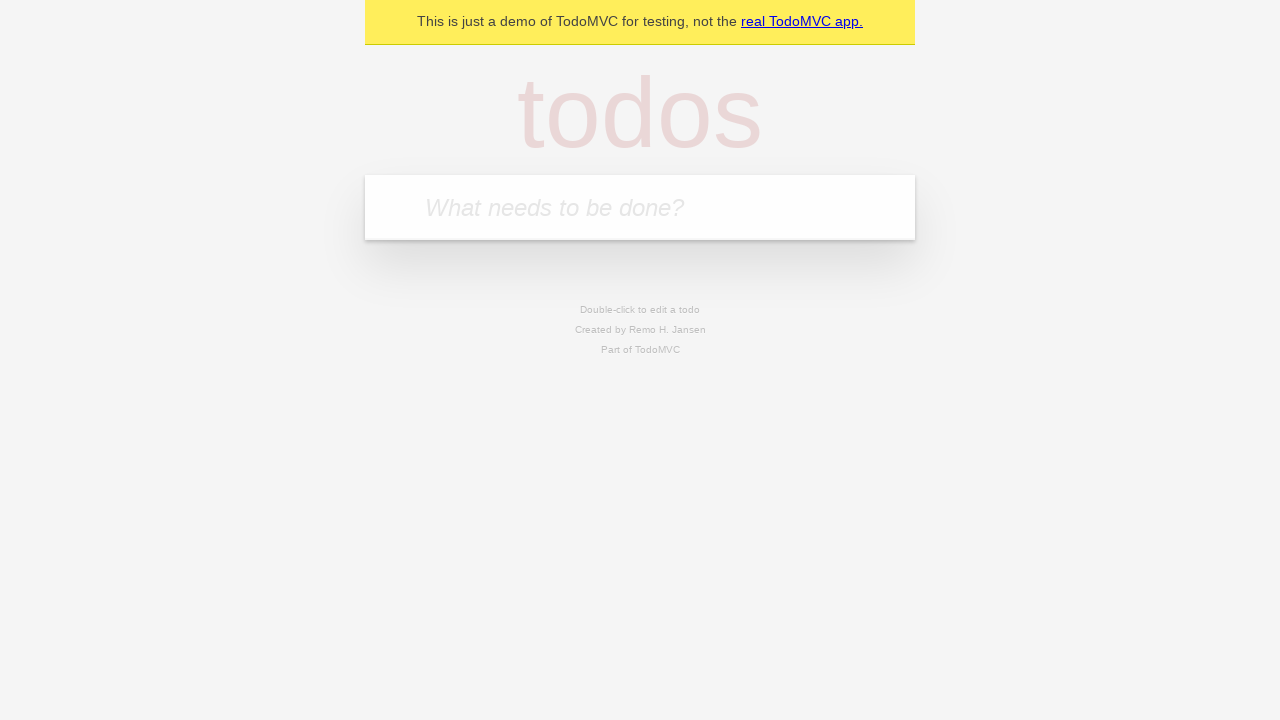

Located the 'What needs to be done?' input field
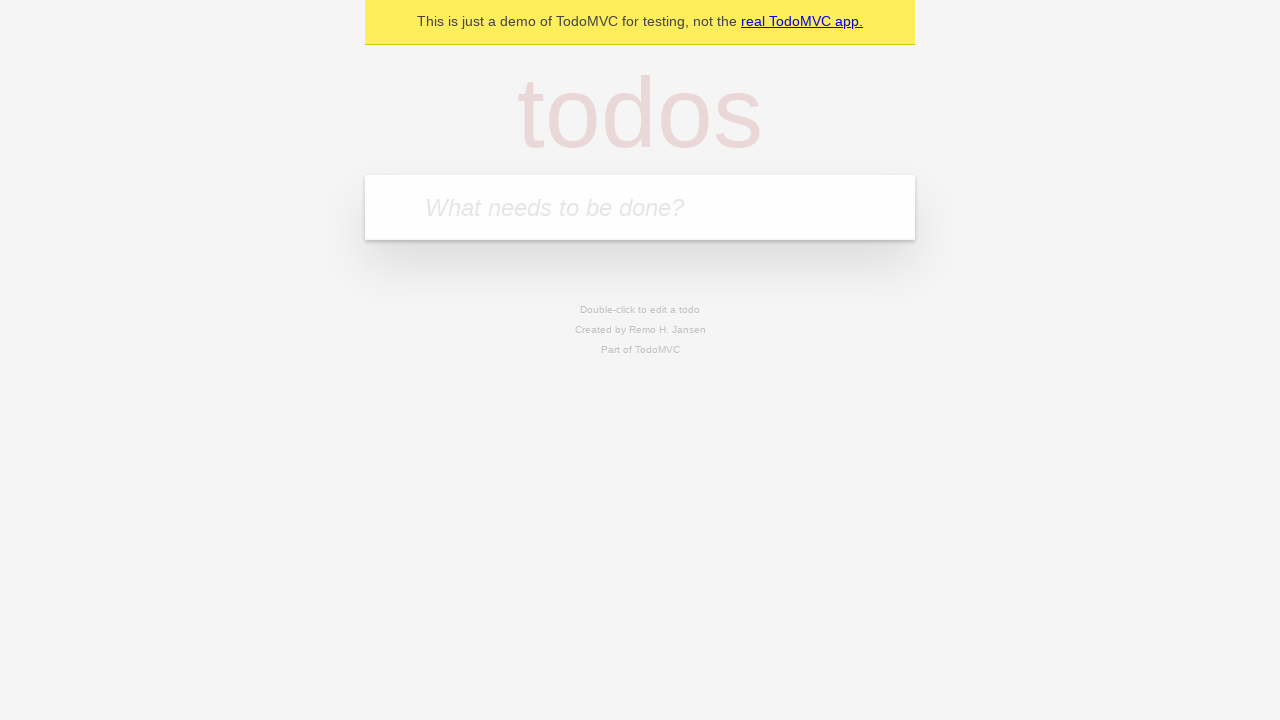

Filled todo input with 'buy some cheese' on internal:attr=[placeholder="What needs to be done?"i]
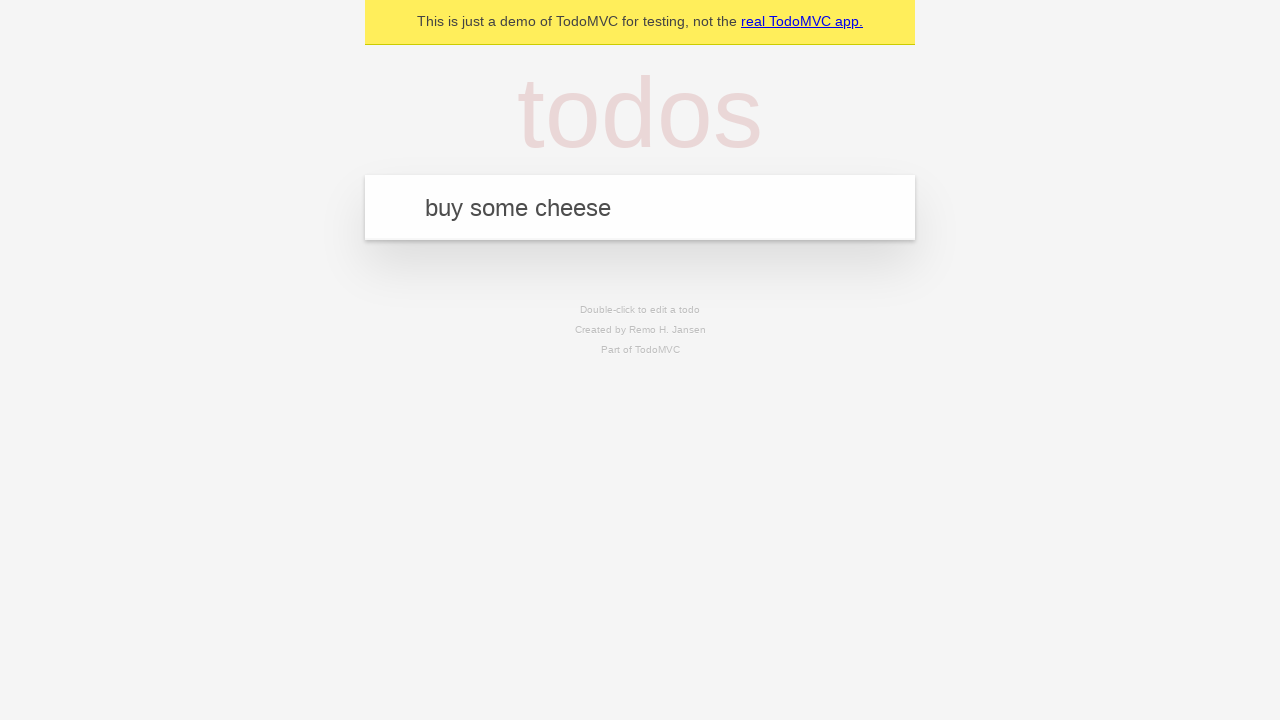

Pressed Enter to create first todo item on internal:attr=[placeholder="What needs to be done?"i]
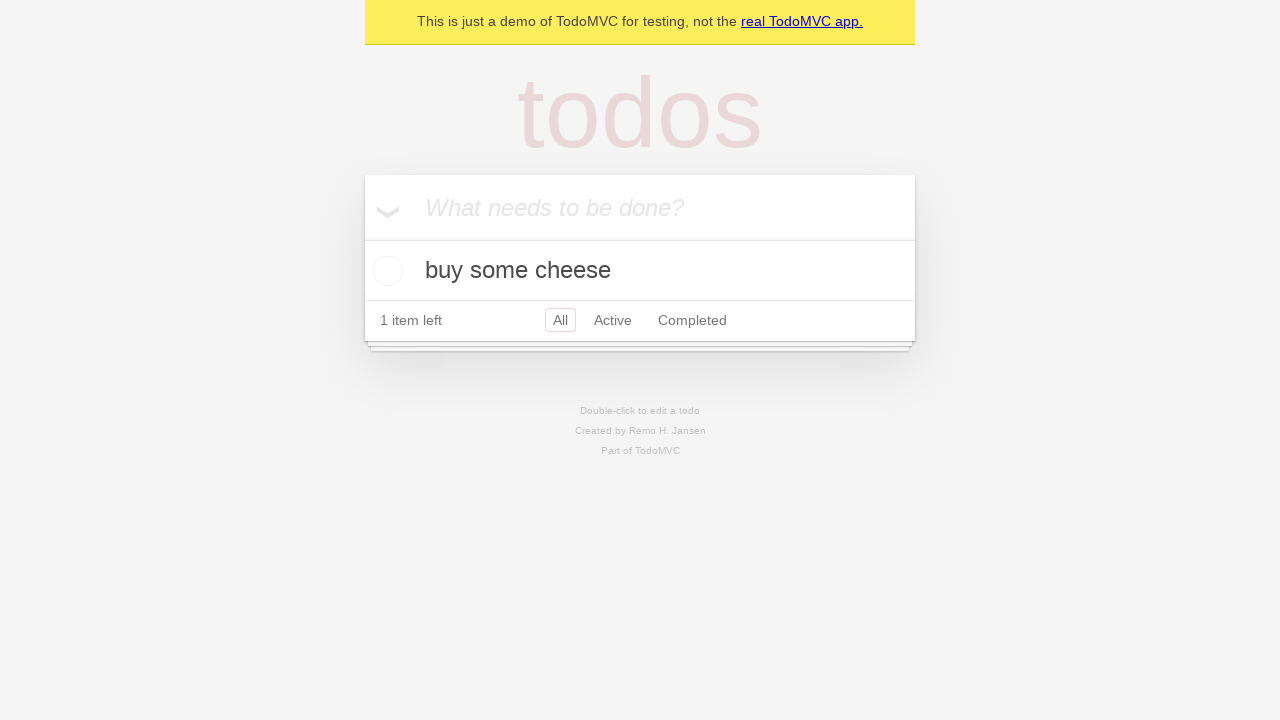

Filled todo input with 'feed the cat' on internal:attr=[placeholder="What needs to be done?"i]
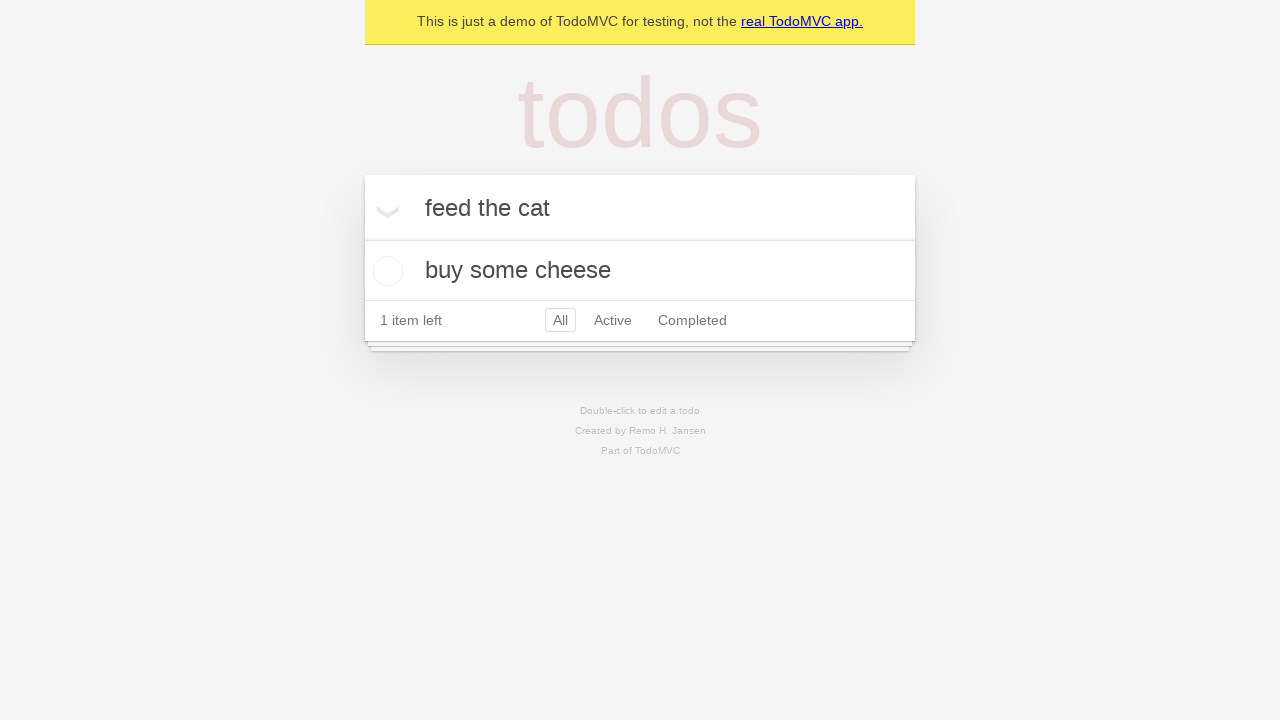

Pressed Enter to create second todo item on internal:attr=[placeholder="What needs to be done?"i]
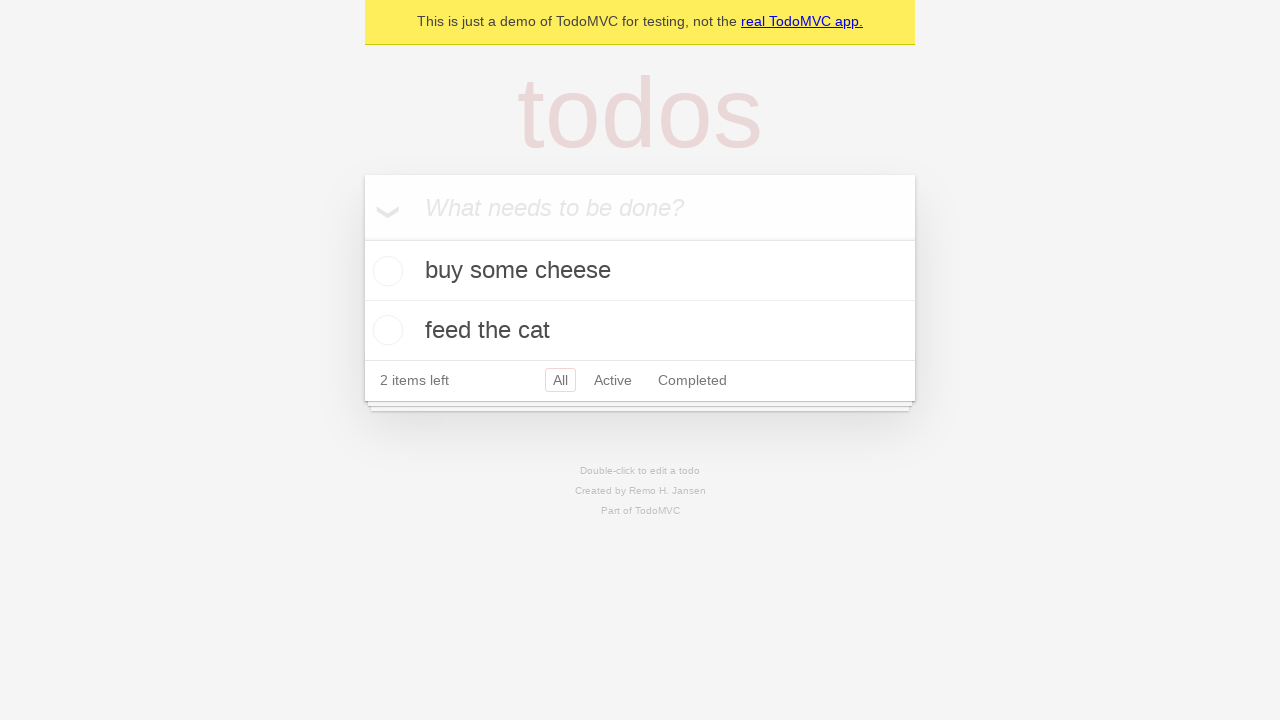

Waited for todo items to be rendered
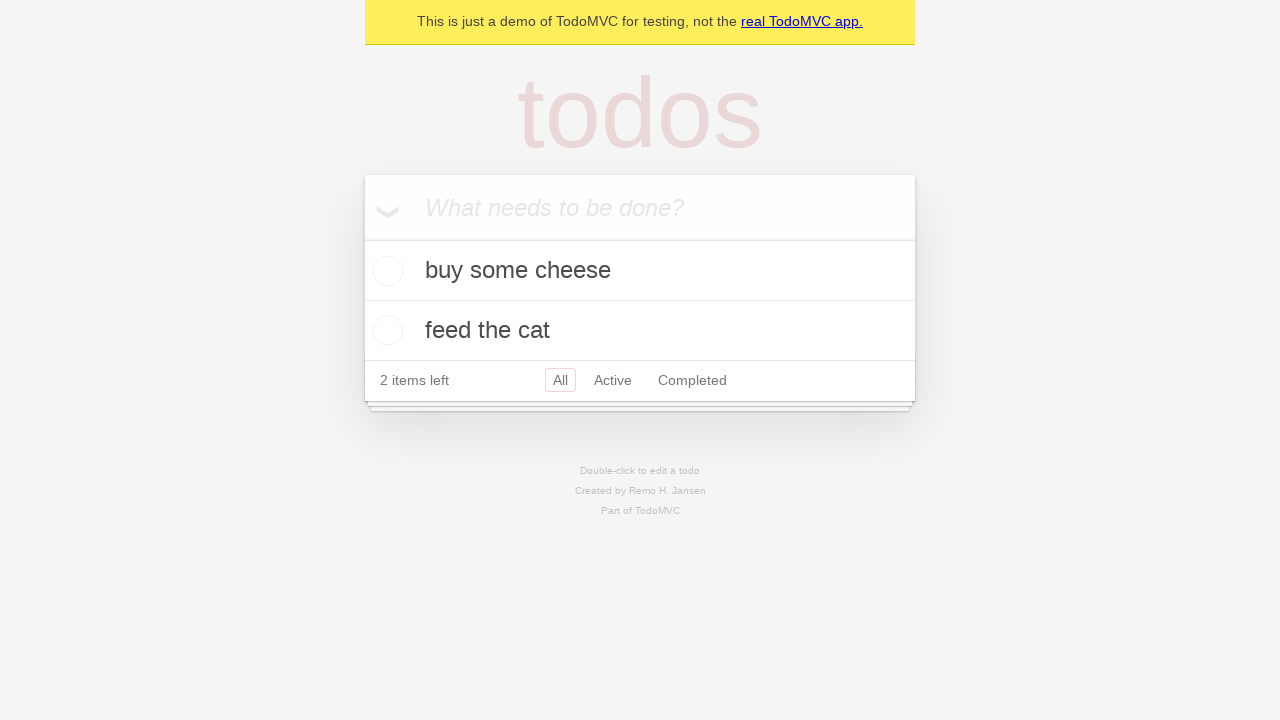

Located the first todo item
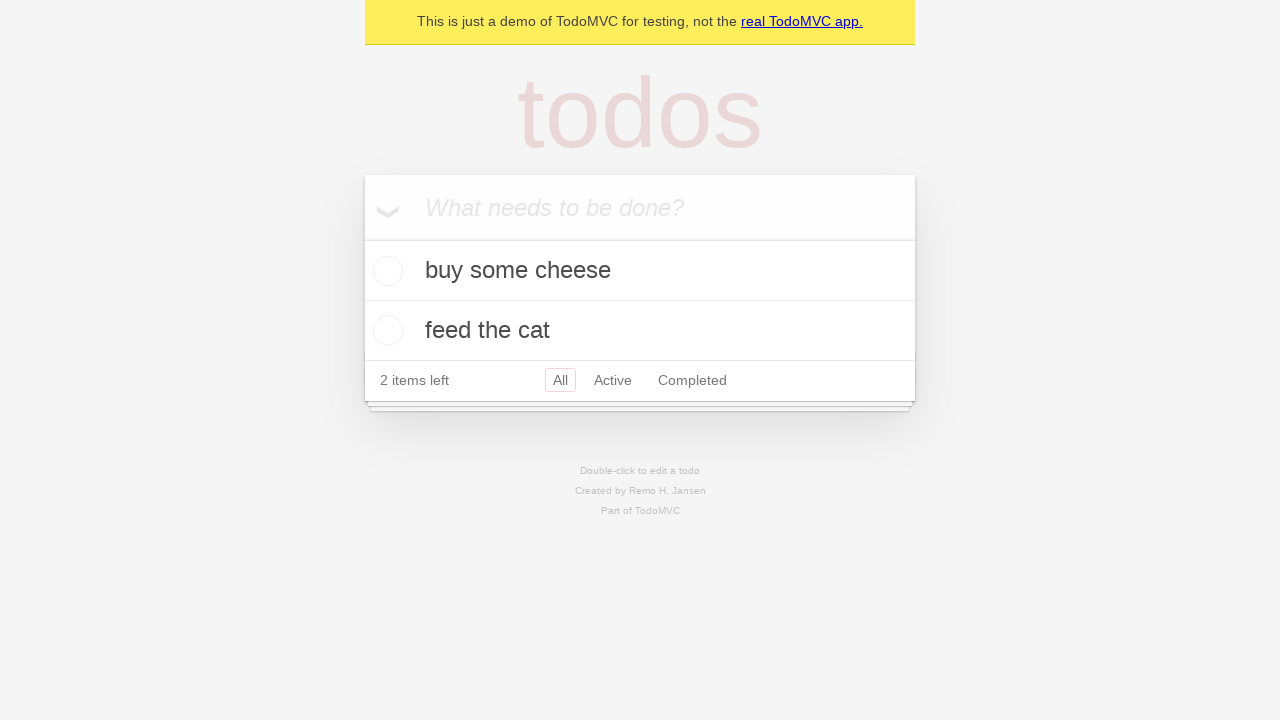

Located the checkbox for the first todo item
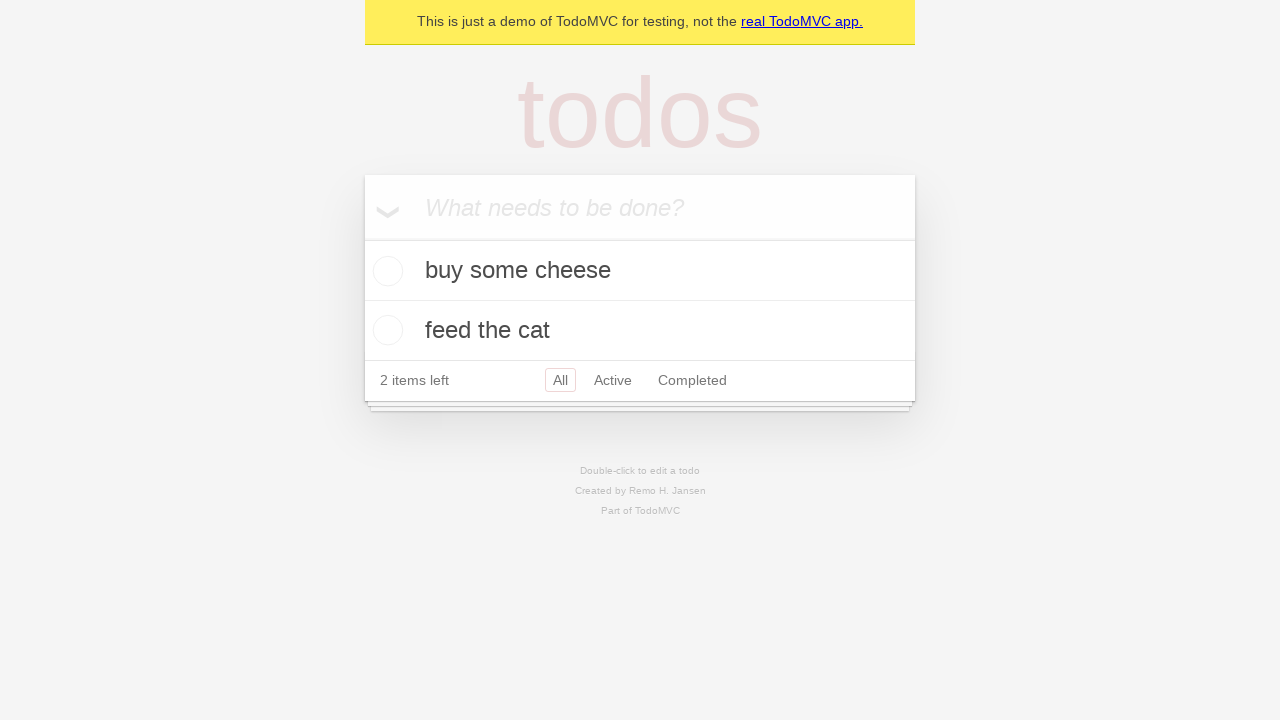

Checked the first todo item's checkbox to mark it complete at (385, 271) on internal:testid=[data-testid="todo-item"s] >> nth=0 >> internal:role=checkbox
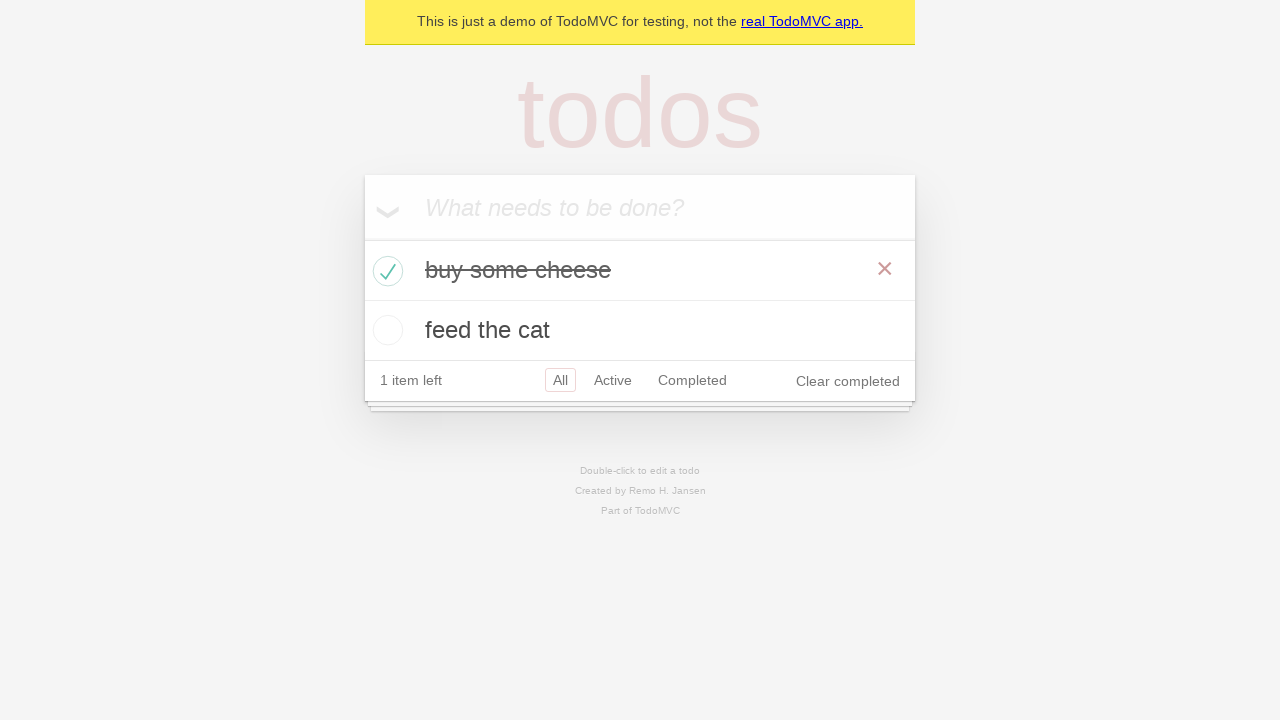

Unchecked the first todo item's checkbox to mark it incomplete at (385, 271) on internal:testid=[data-testid="todo-item"s] >> nth=0 >> internal:role=checkbox
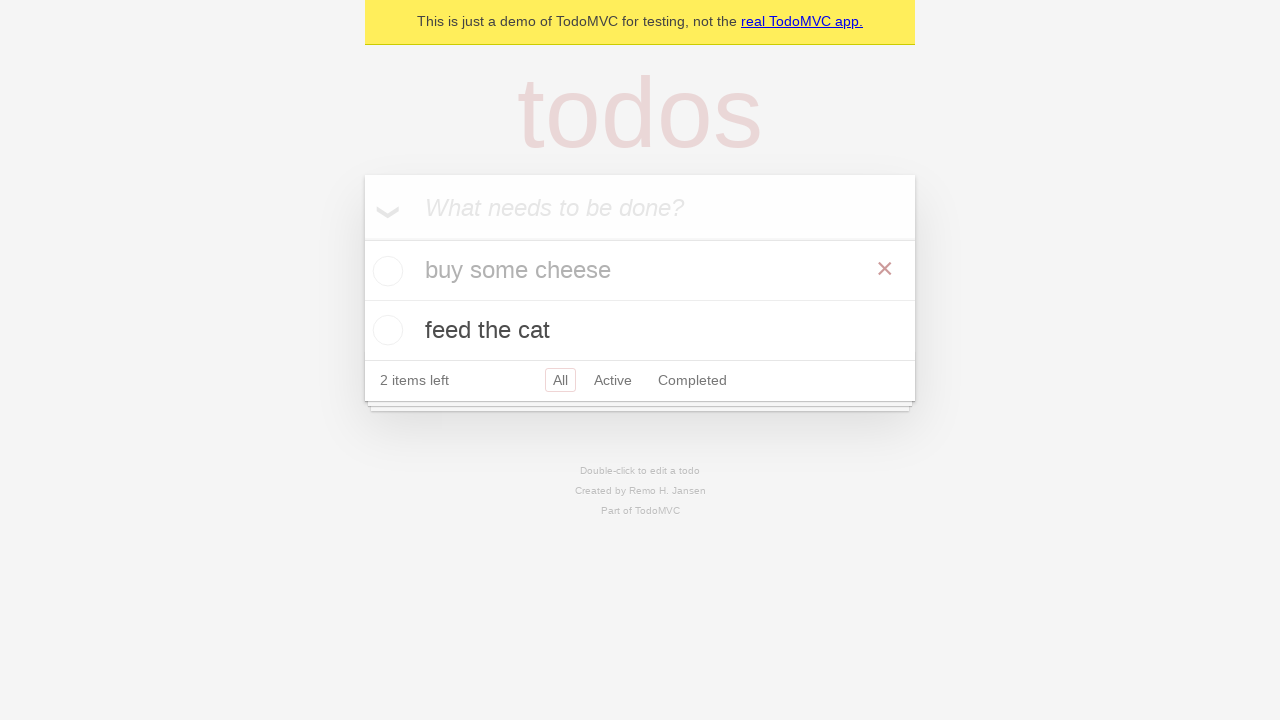

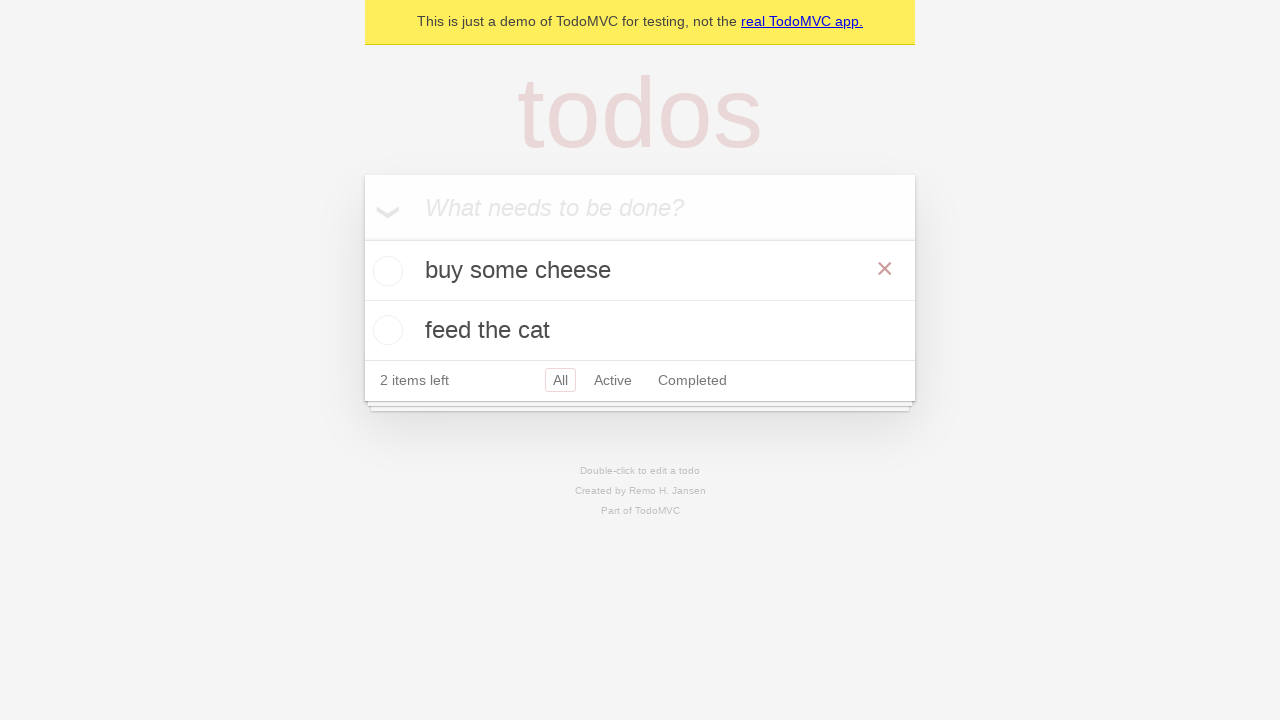